Tests adding a specific product (Cucumber) to the shopping cart on a practice e-commerce grocery site by iterating through available products and clicking the ADD TO CART button for the matching item.

Starting URL: https://rahulshettyacademy.com/seleniumPractise/#/

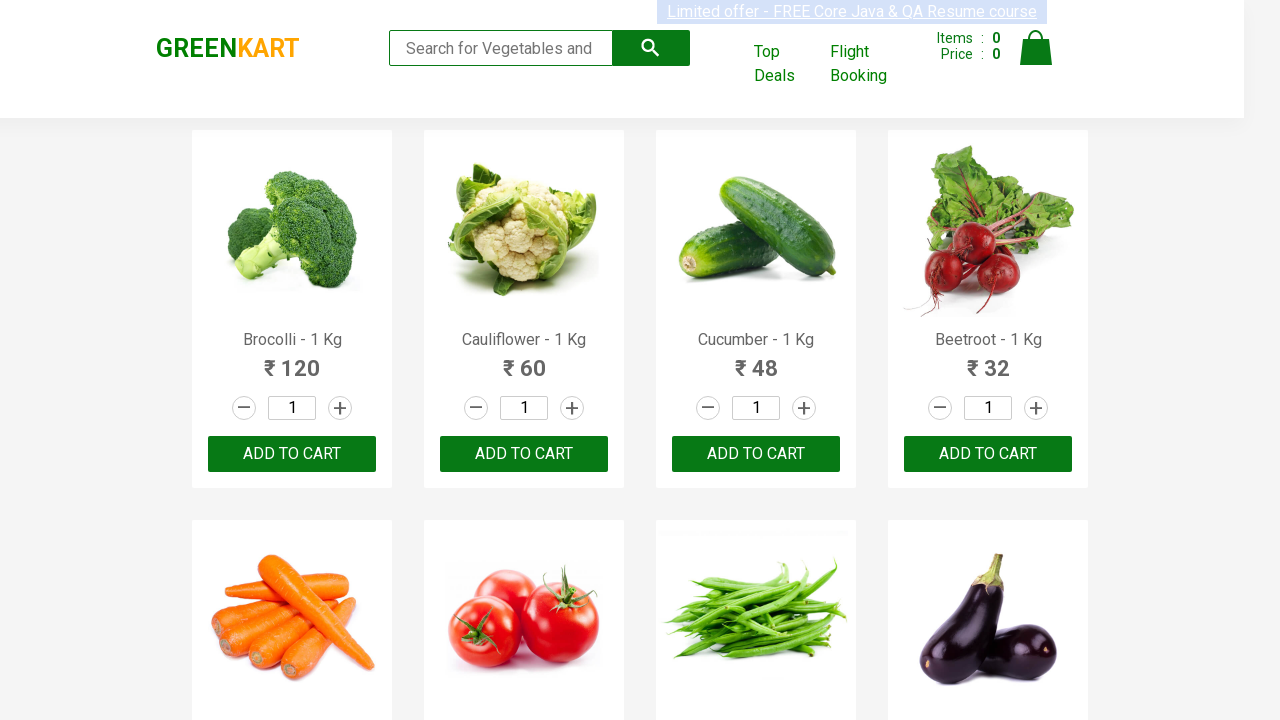

Waited for product names to load on the page
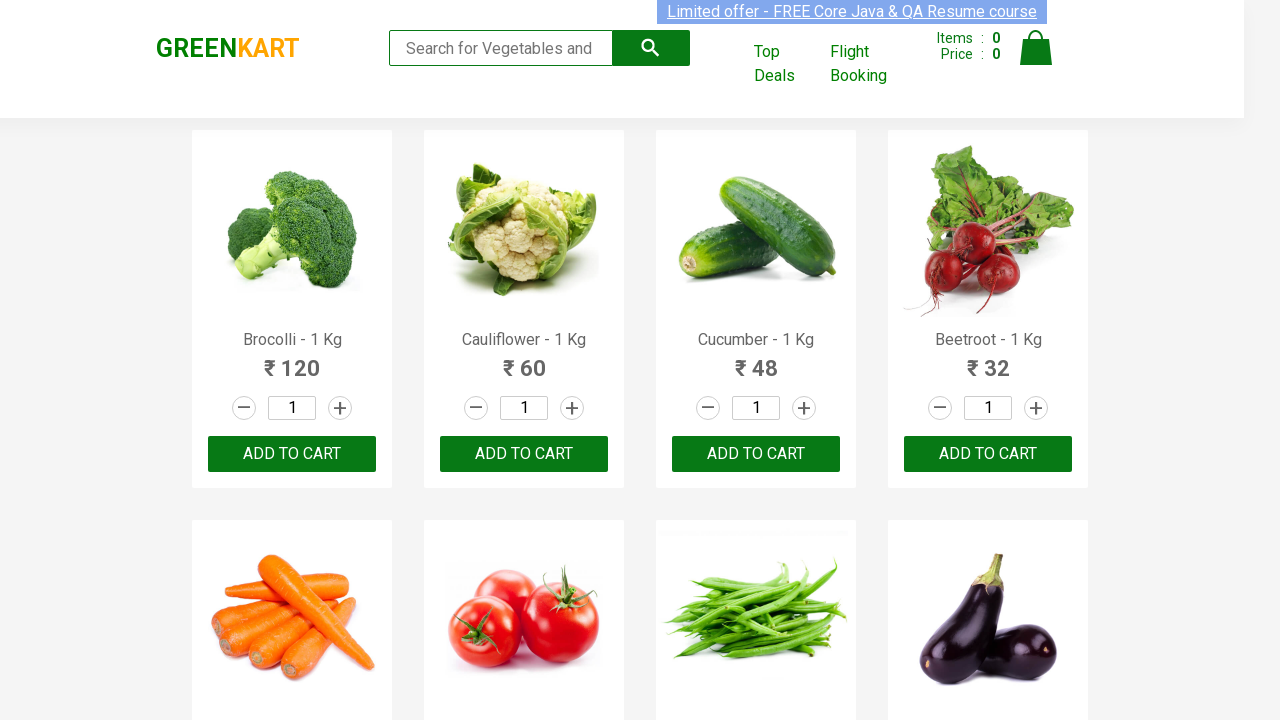

Retrieved all product name elements from the page
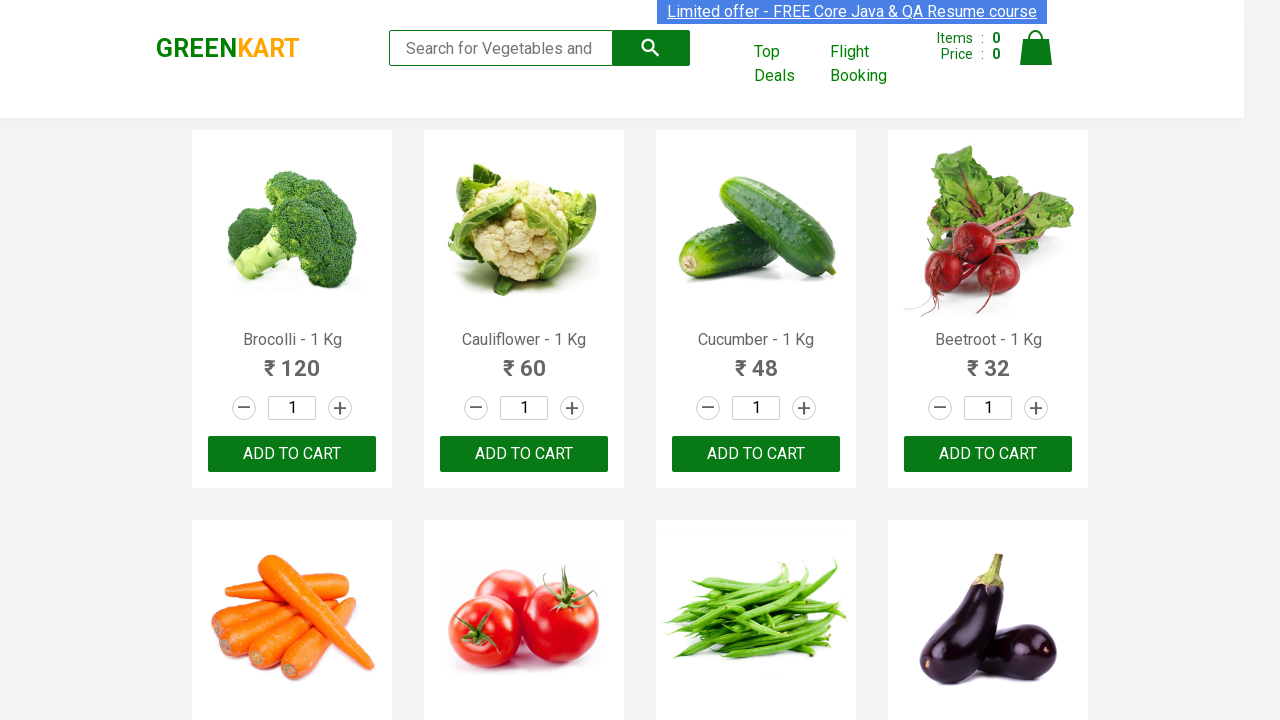

Retrieved product name: Brocolli - 1 Kg
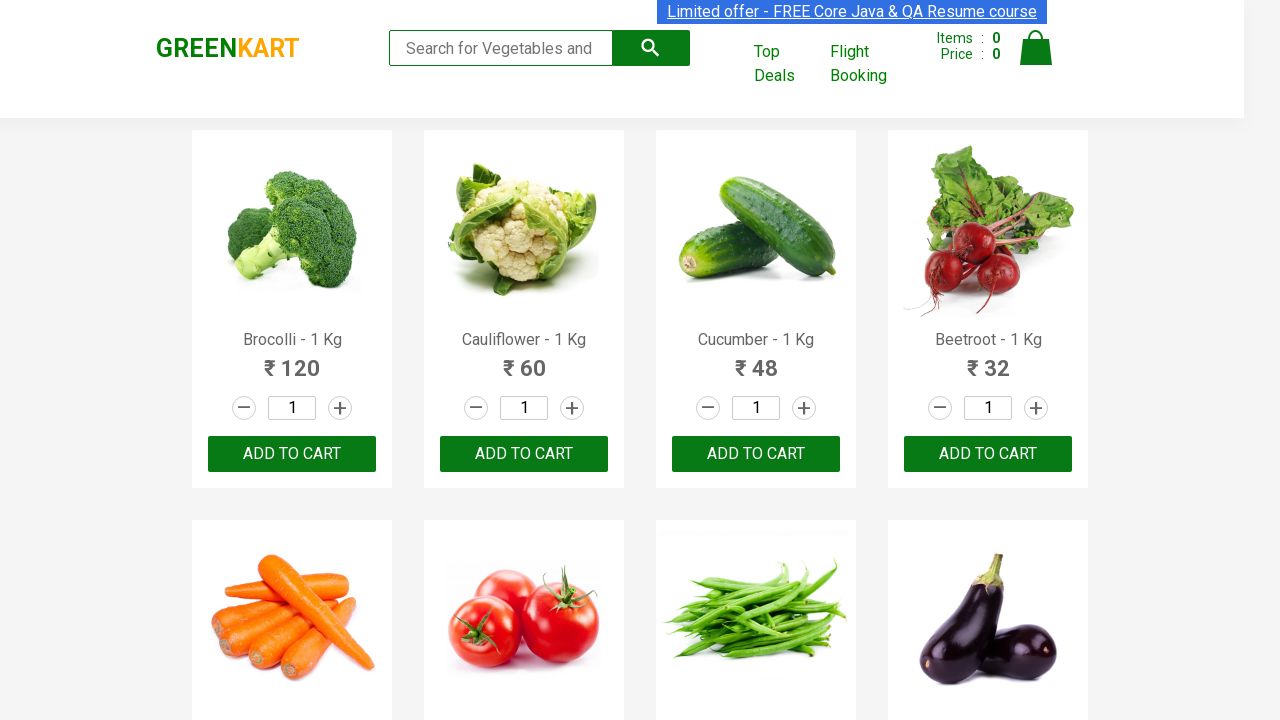

Retrieved product name: Cauliflower - 1 Kg
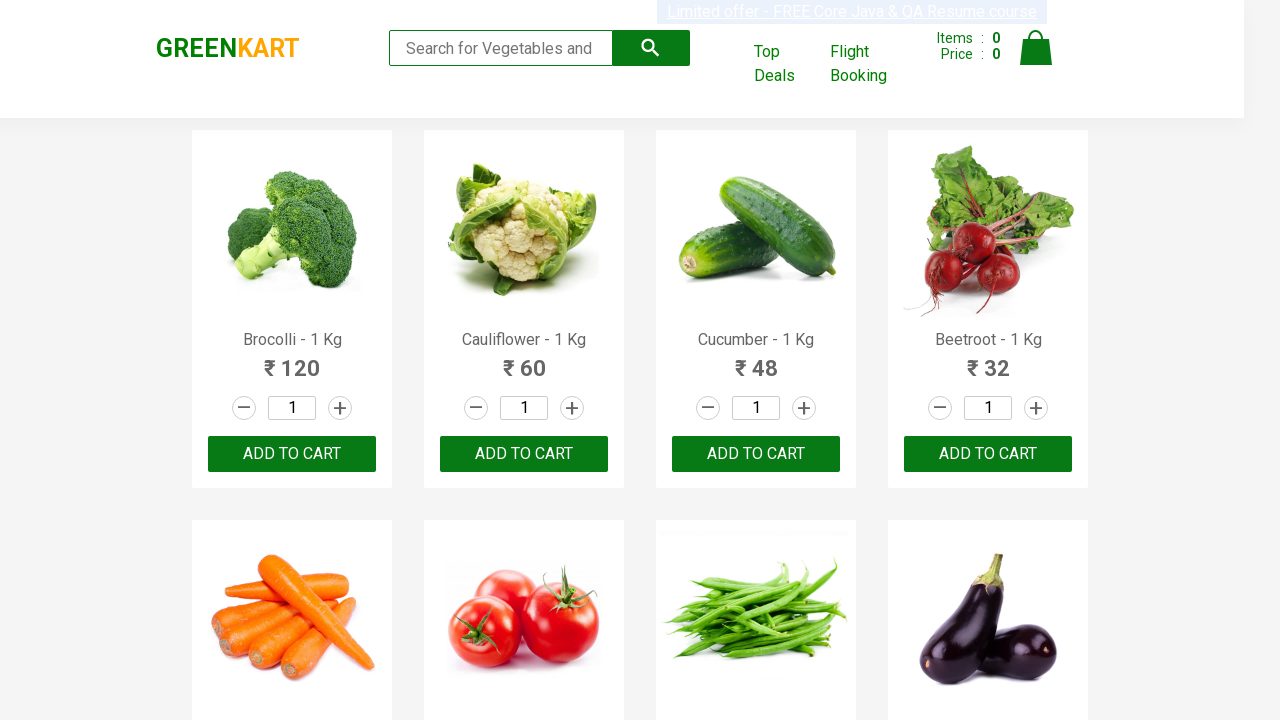

Retrieved product name: Cucumber - 1 Kg
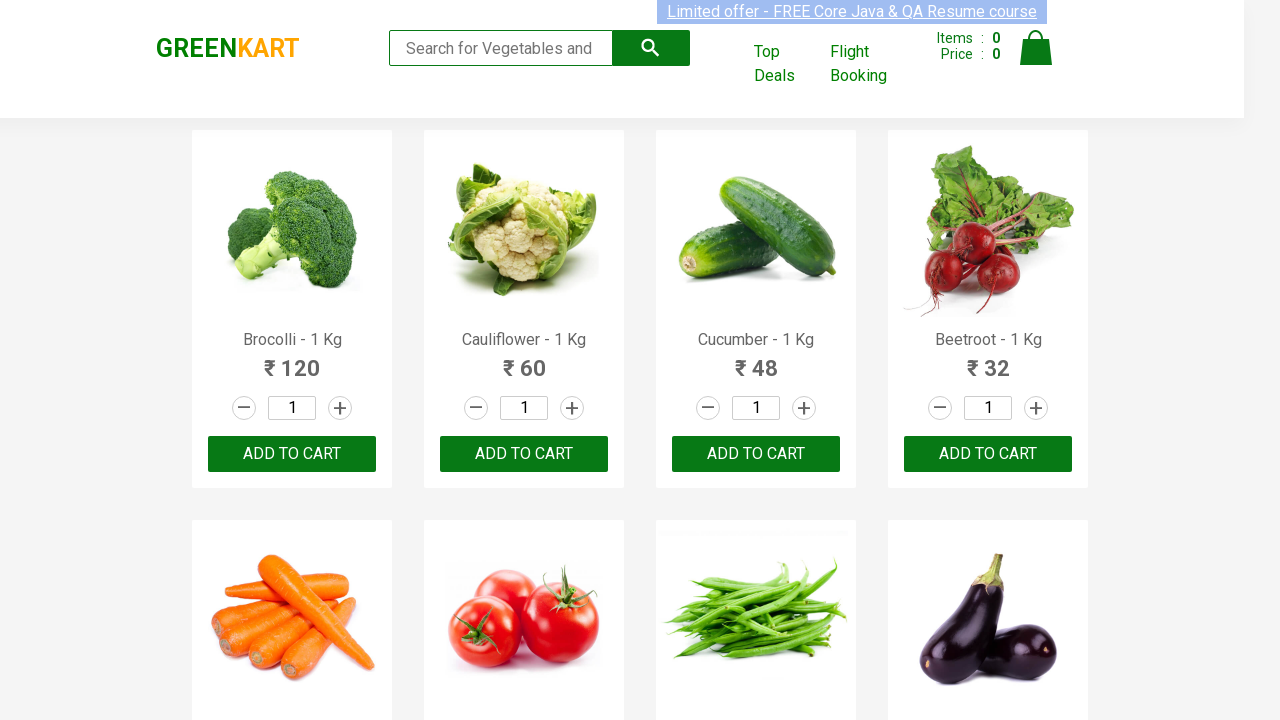

Retrieved all ADD TO CART buttons on the page
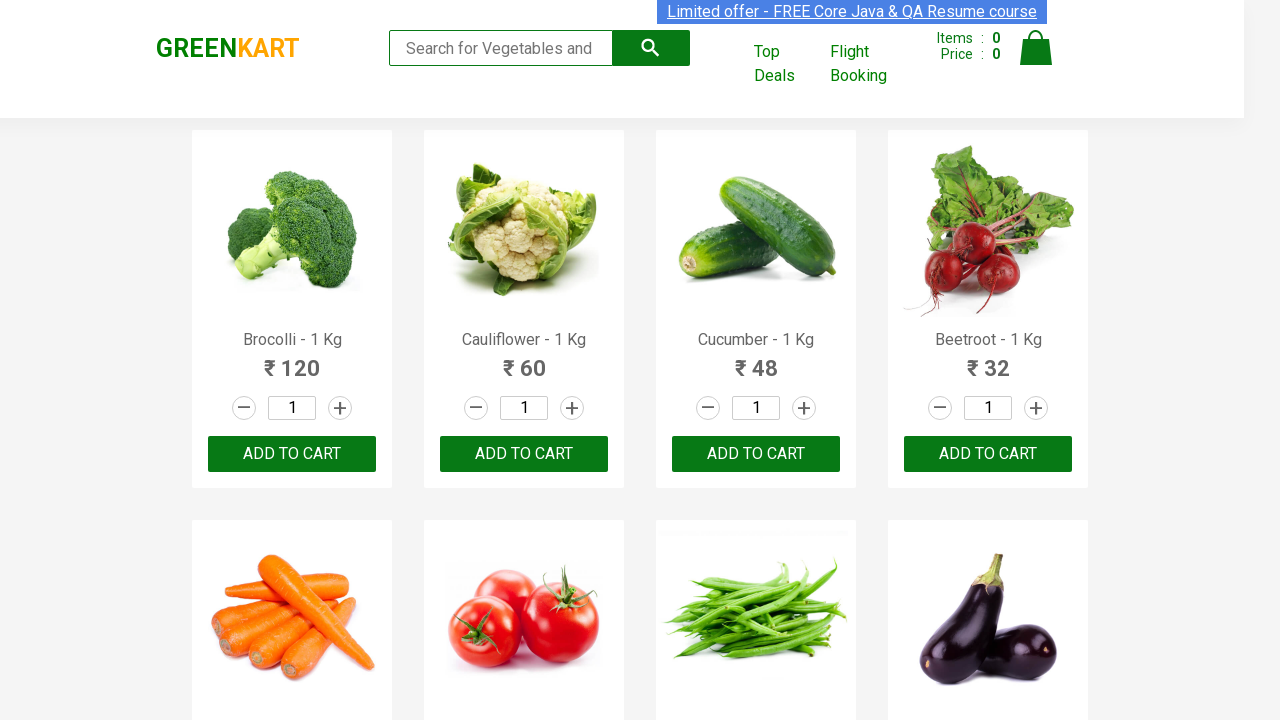

Clicked ADD TO CART button for Cucumber product at (756, 454) on xpath=//button[text()='ADD TO CART'] >> nth=2
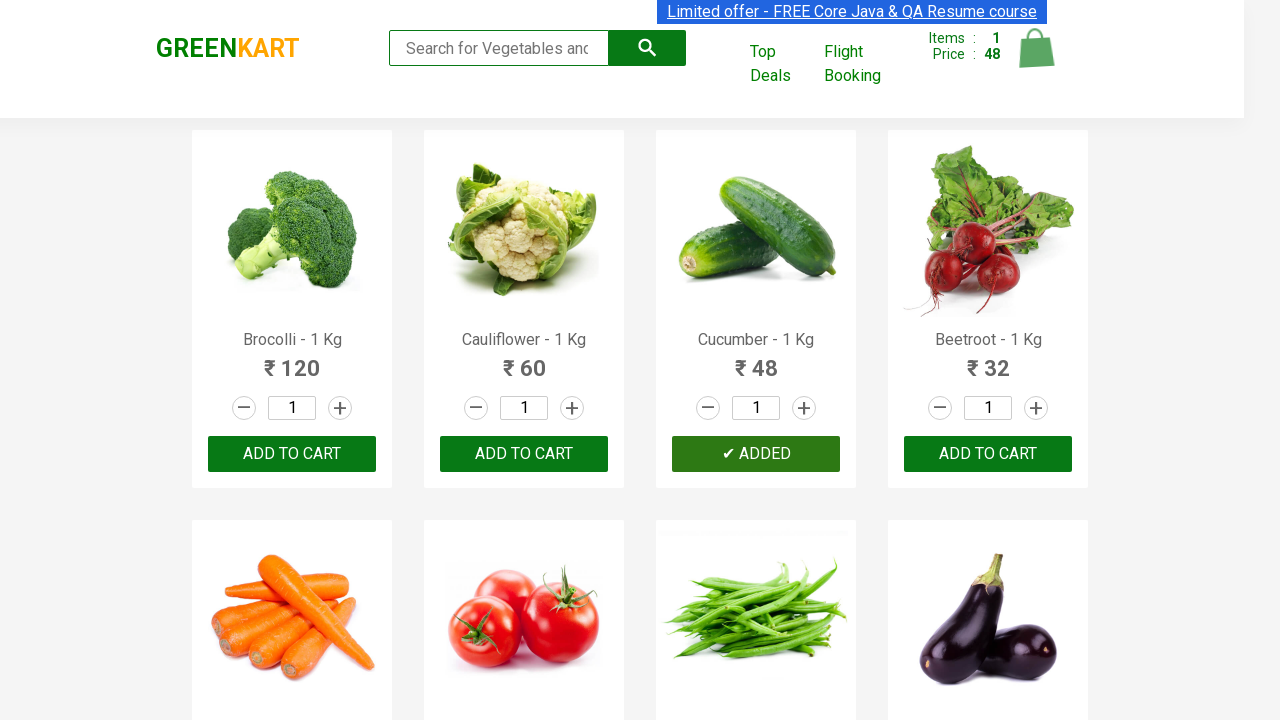

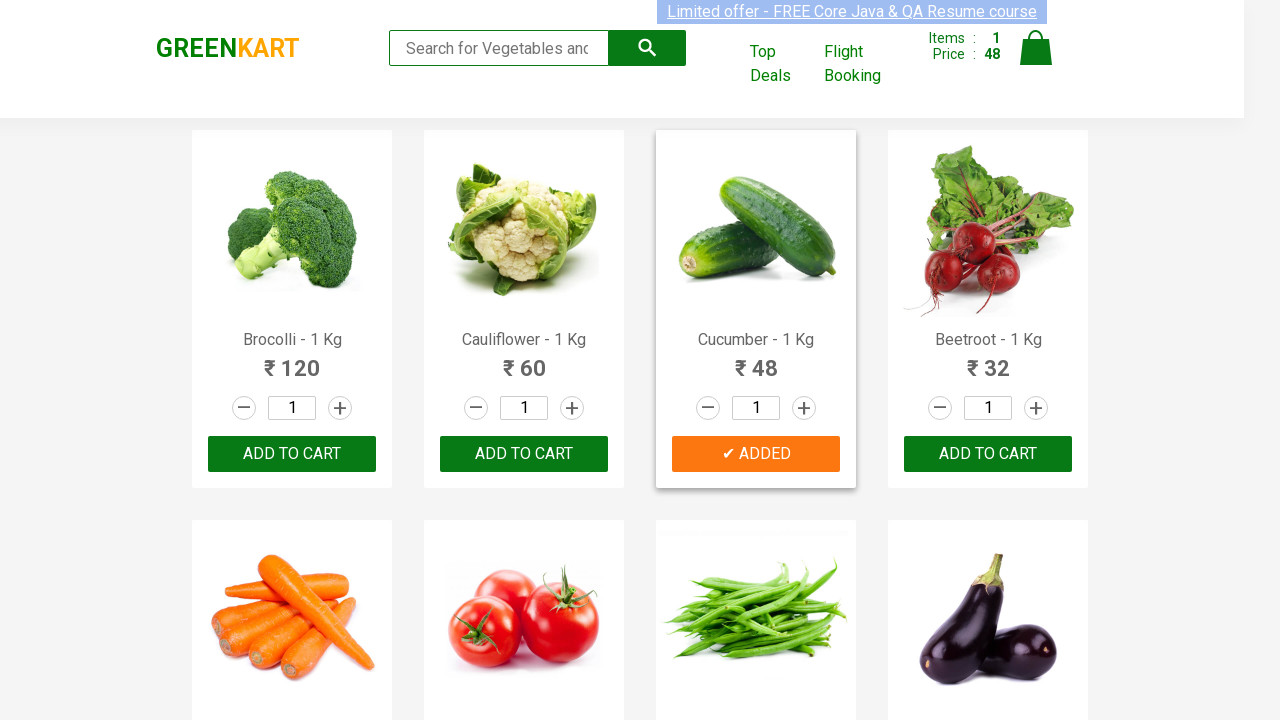